Tests the Home page link by clicking it and verifying the home page loads correctly.

Starting URL: http://eaapp.somee.com/

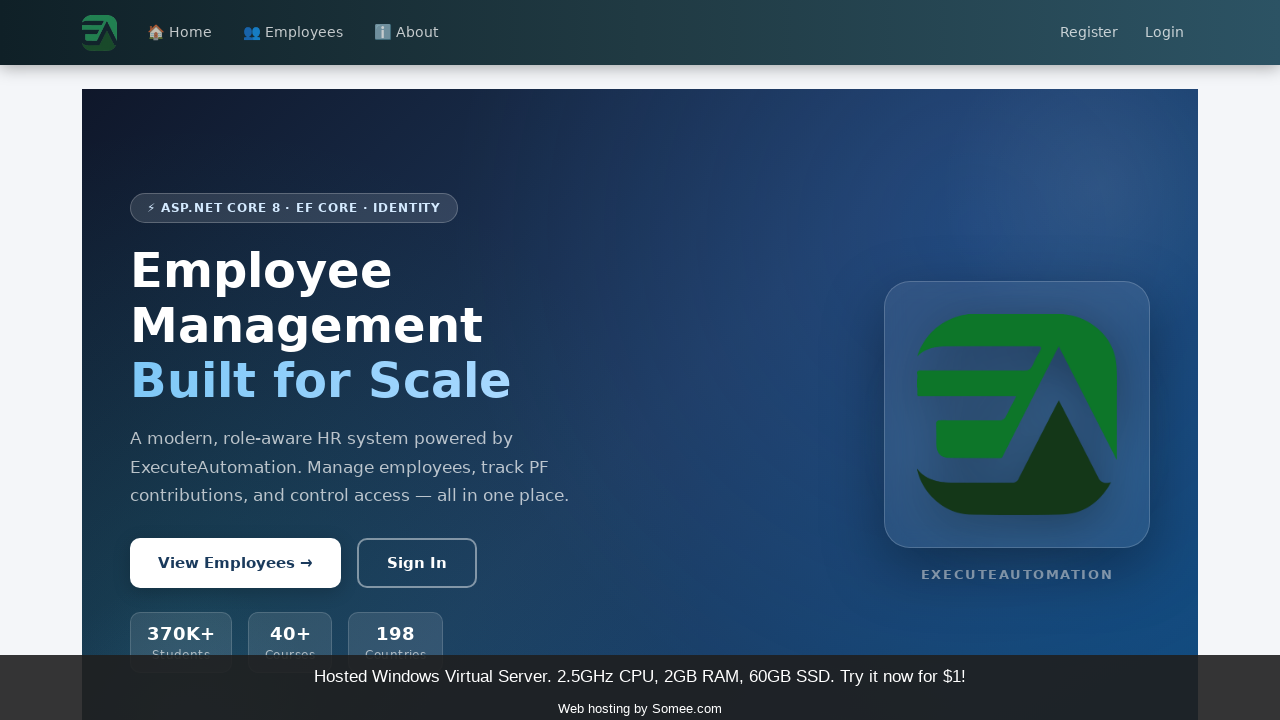

Clicked Home page link at (180, 33) on a:has-text('Home')
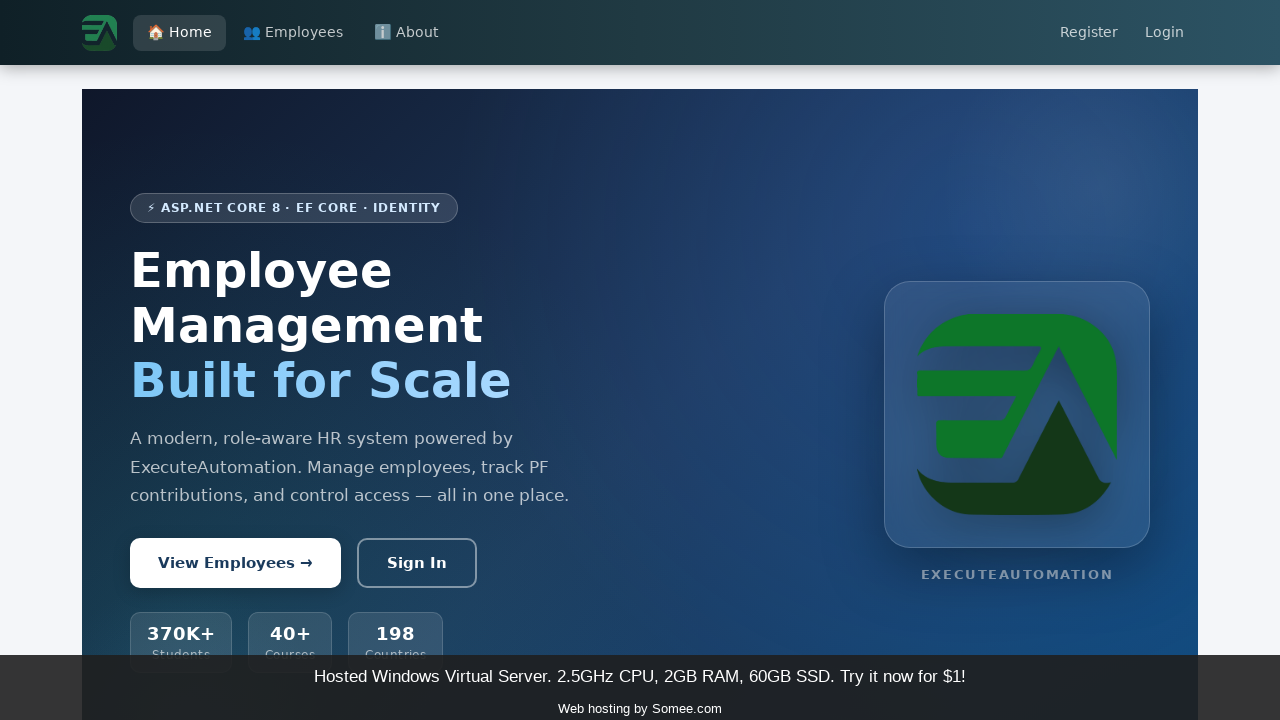

Waited for network idle state after clicking Home link
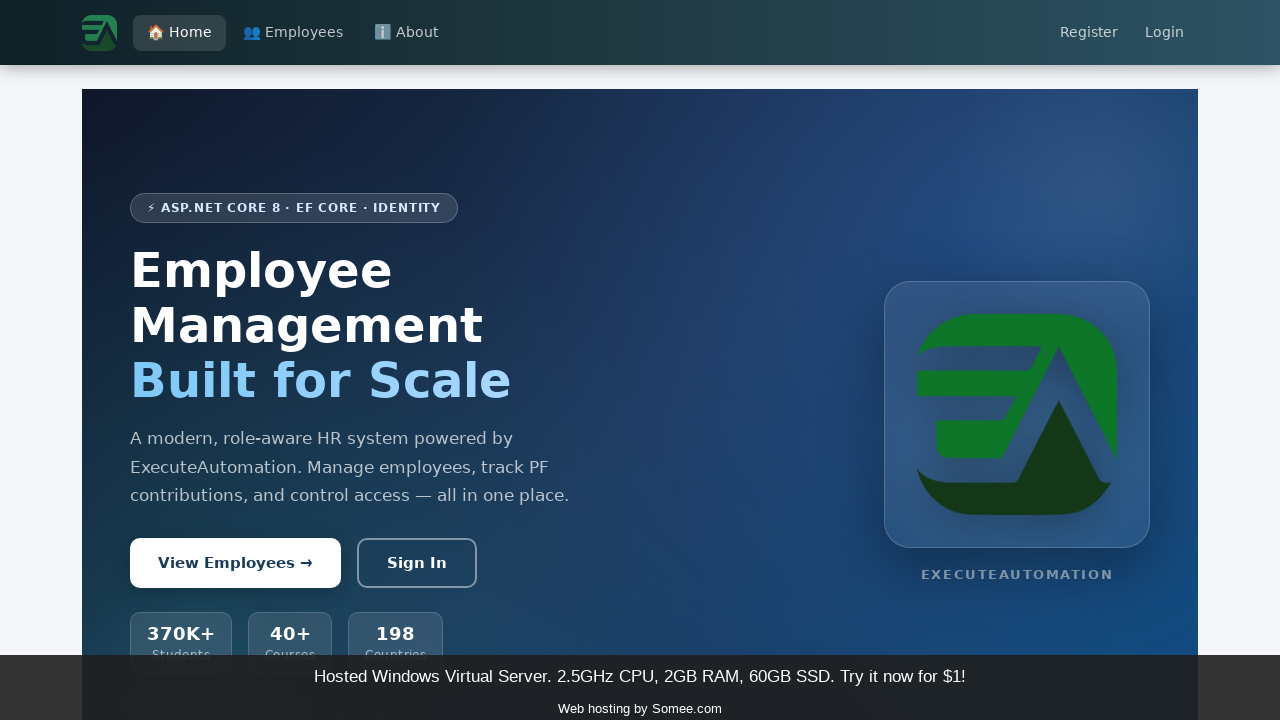

Verified body element loaded on home page
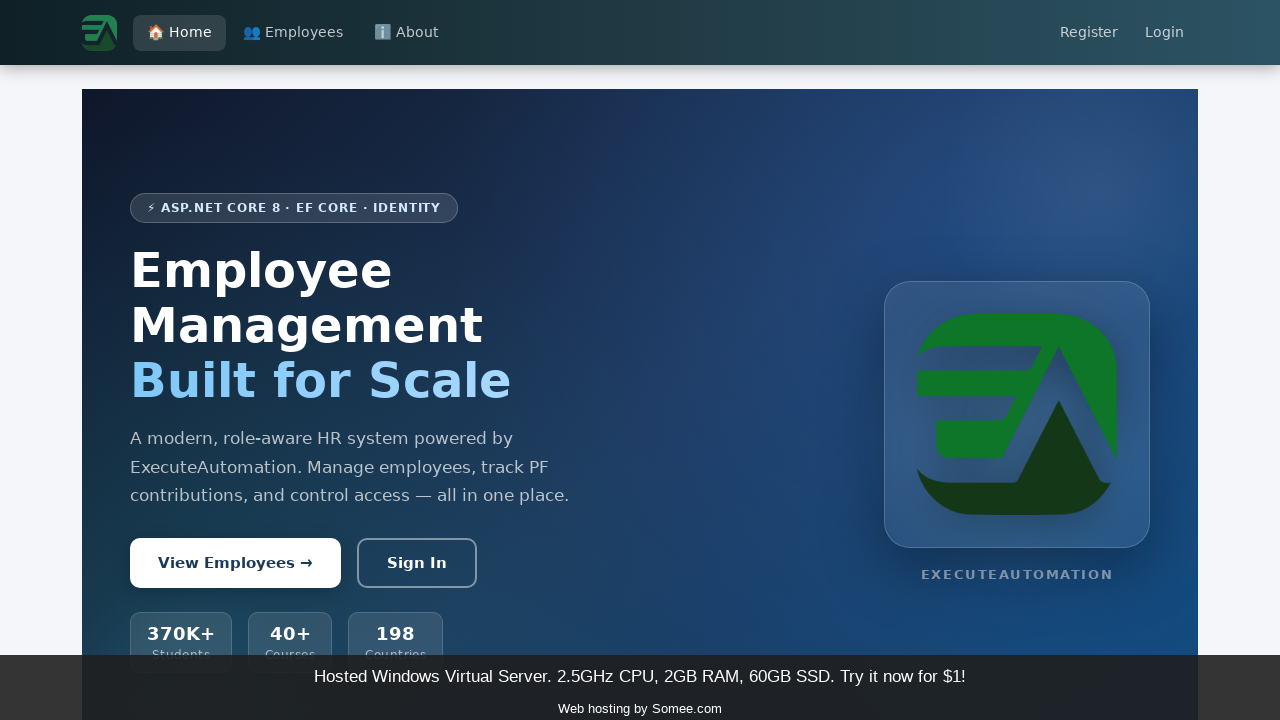

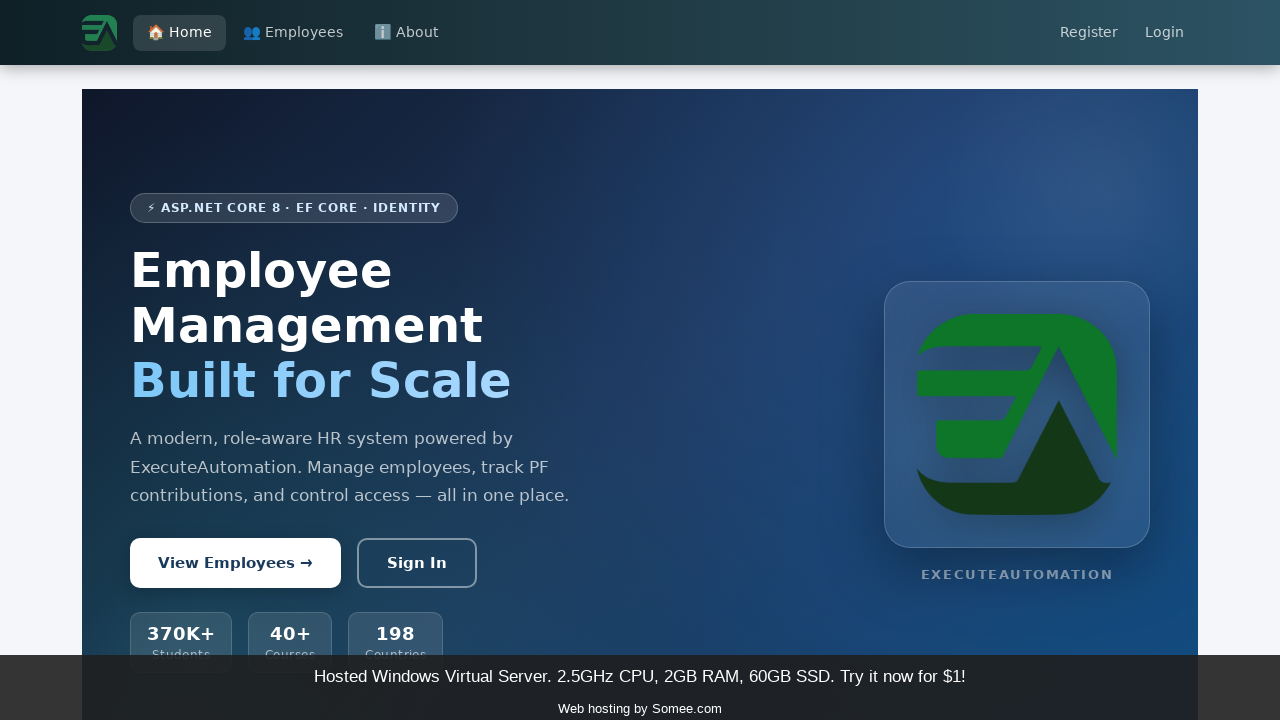